Tests generating a QR code with only phone number input without providing a name

Starting URL: https://asifarefinbonny.github.io/QuickDial/

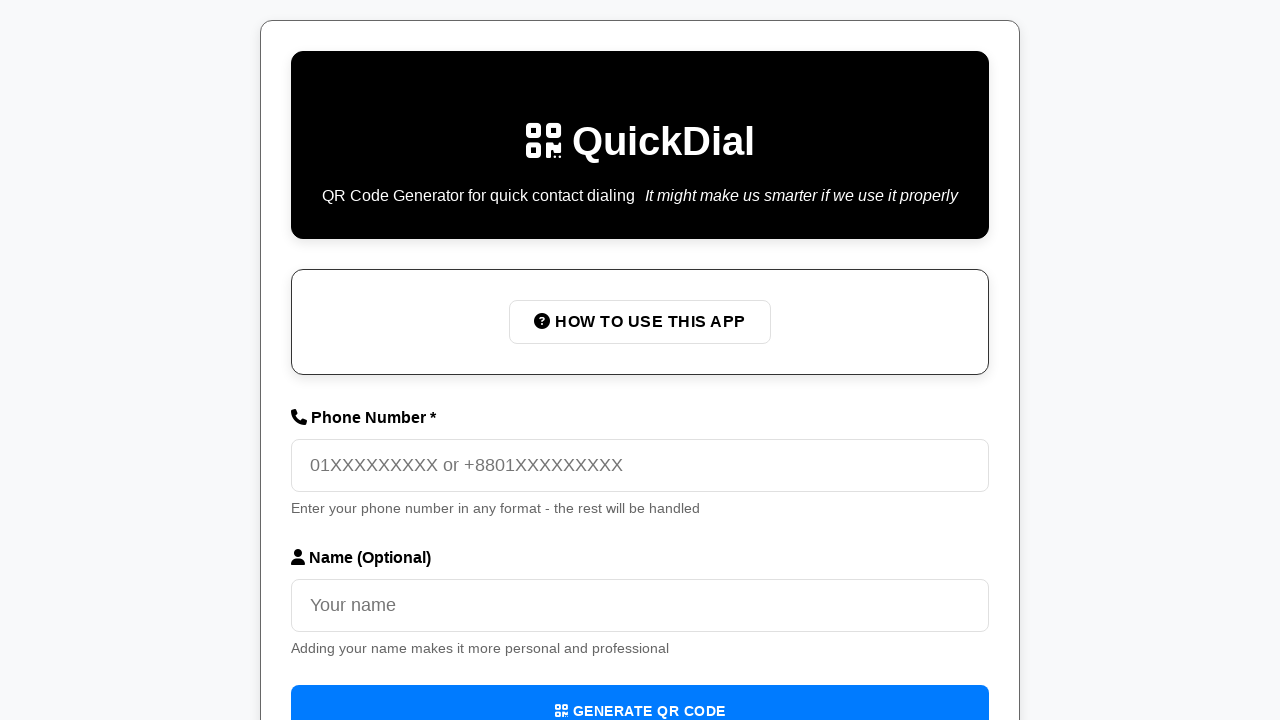

Filled phone number field with '01712345678' on internal:label="Phone Number"i
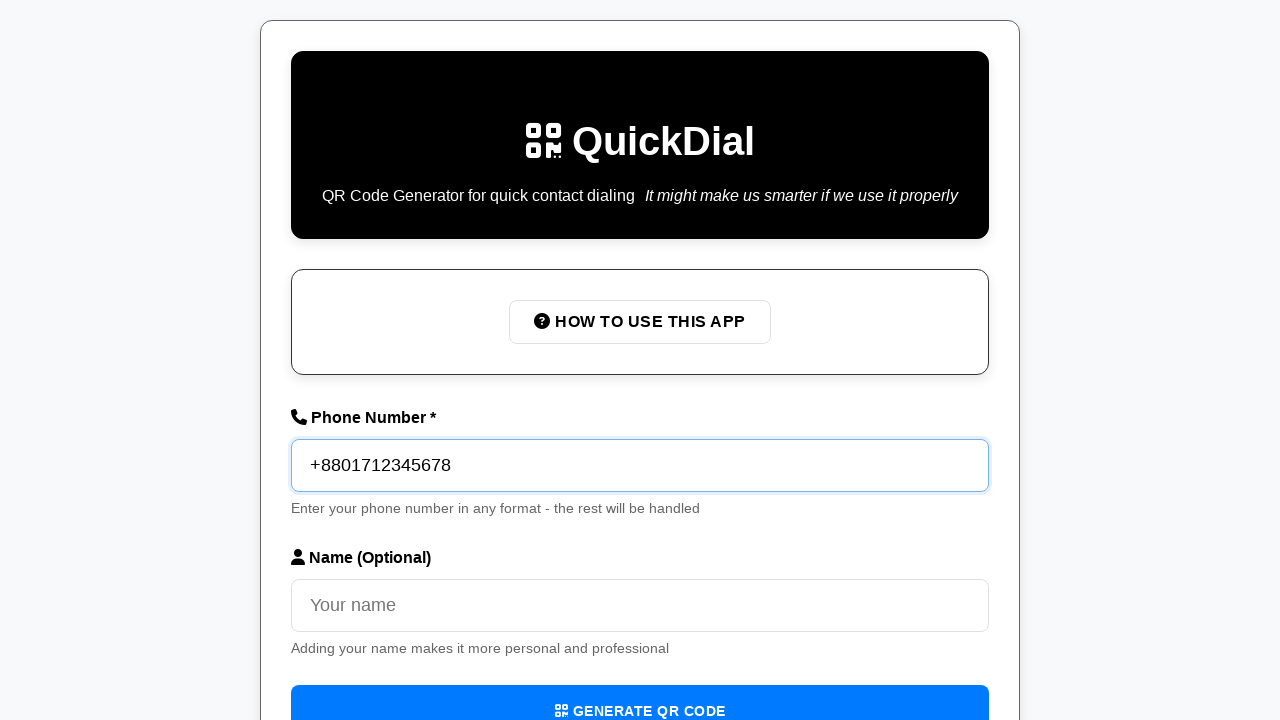

Clicked Generate QR Code button at (640, 694) on button:has-text('Generate QR Code')
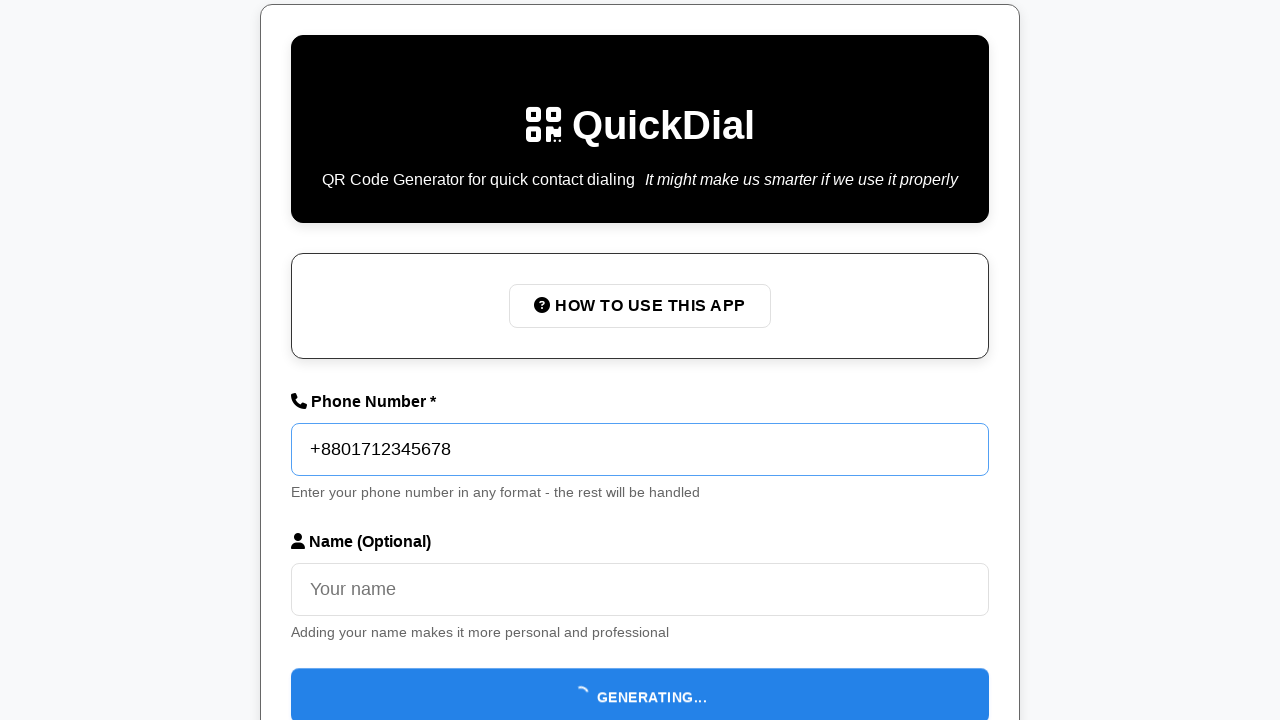

QR Code generated successfully with only phone number
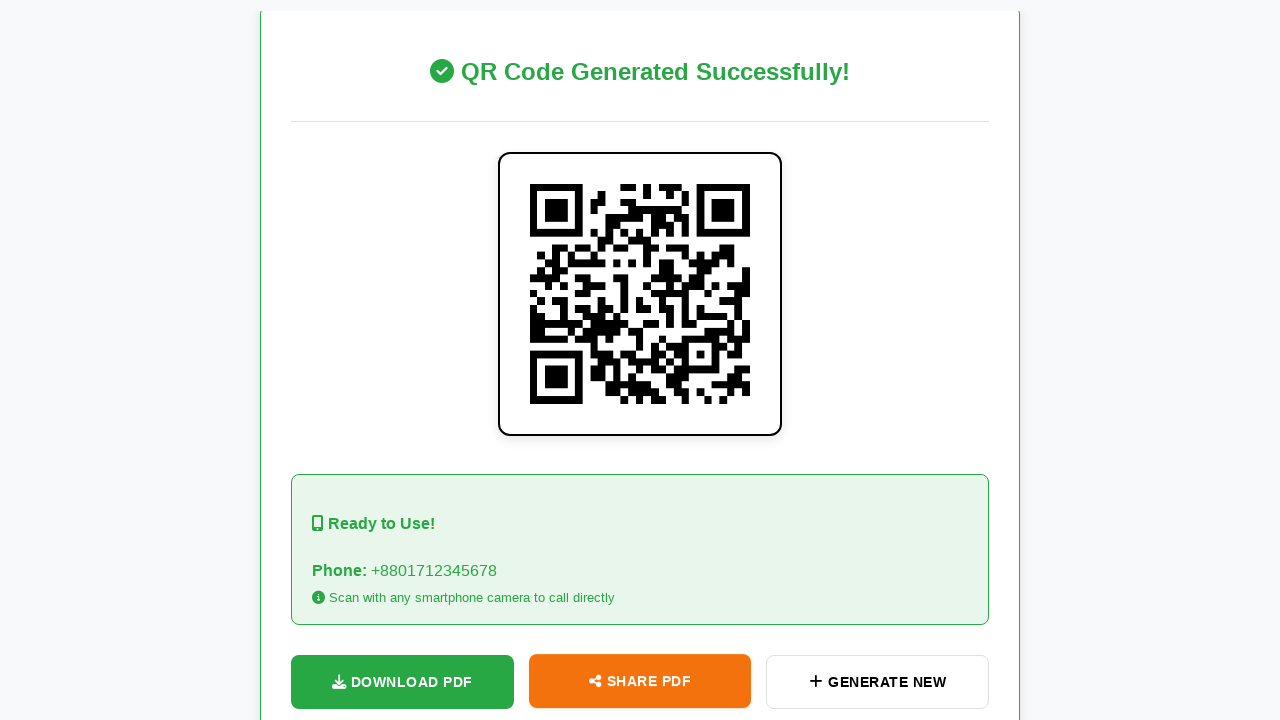

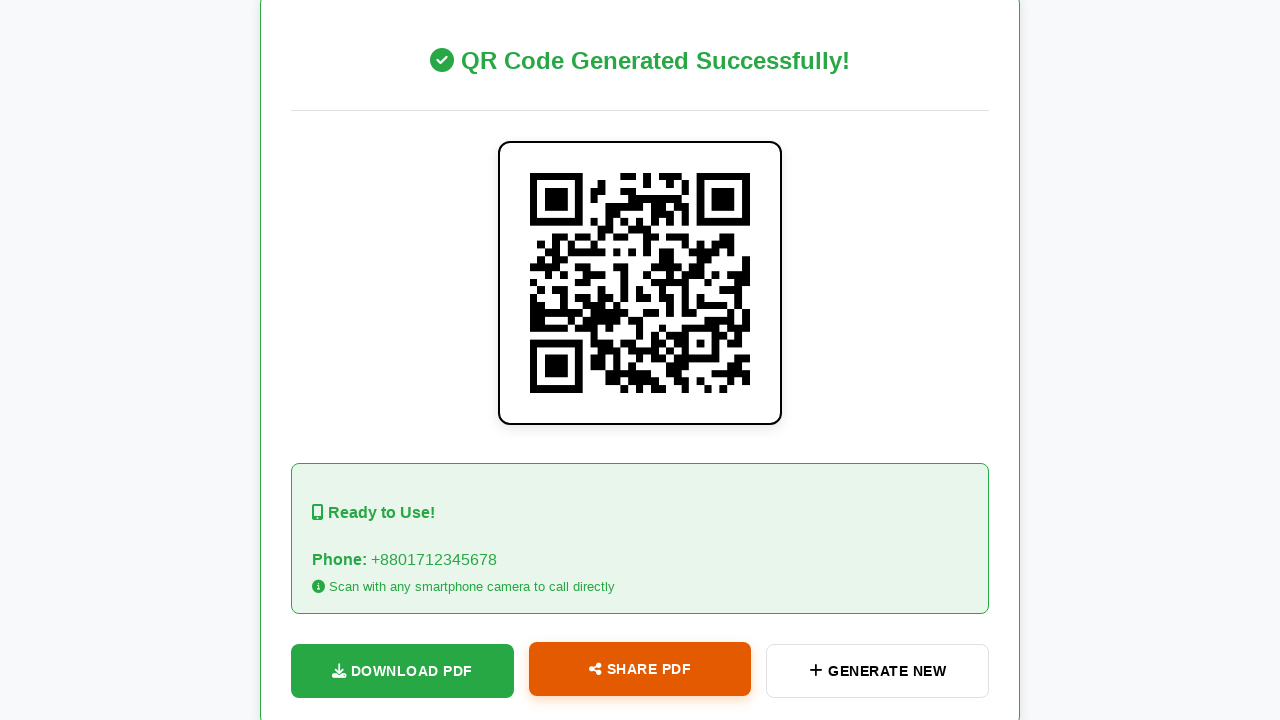